Tests mouse hover functionality by hovering over different images and verifying tooltips appear and disappear.

Starting URL: https://bonigarcia.dev/selenium-webdriver-java/mouse-over.html

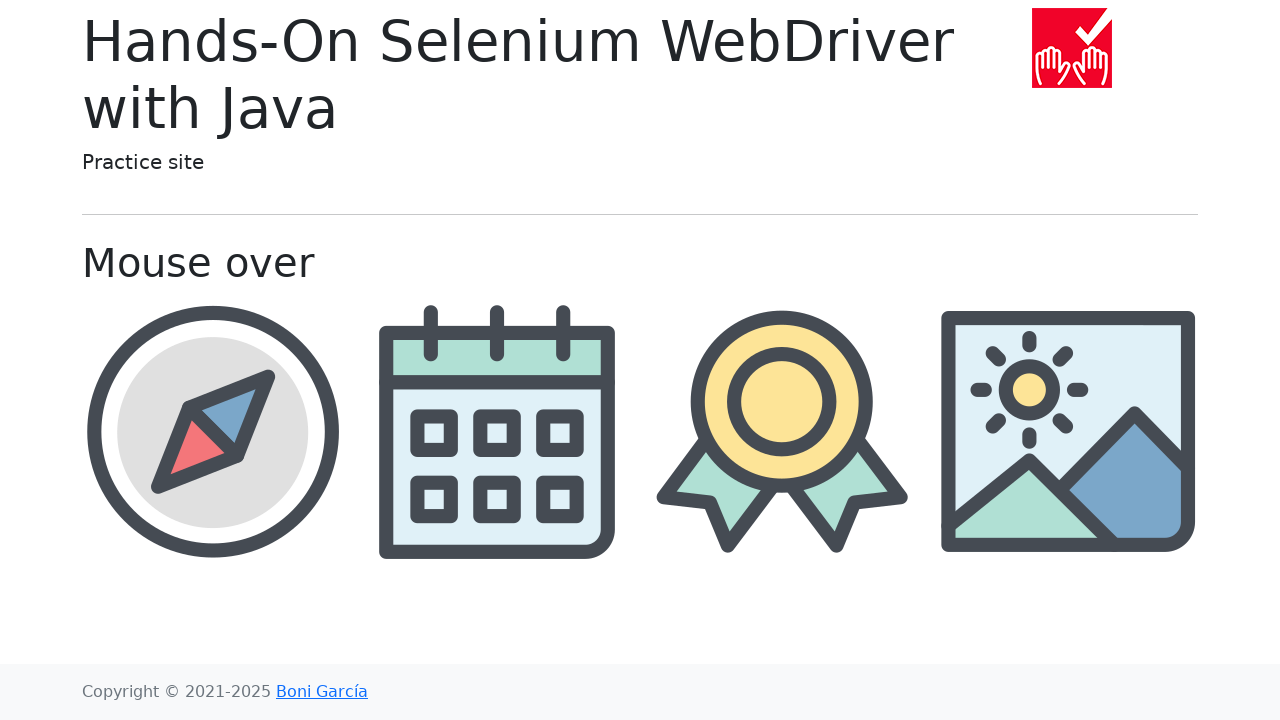

Hovered over compass image at (212, 431) on img[src='img/compass.png']
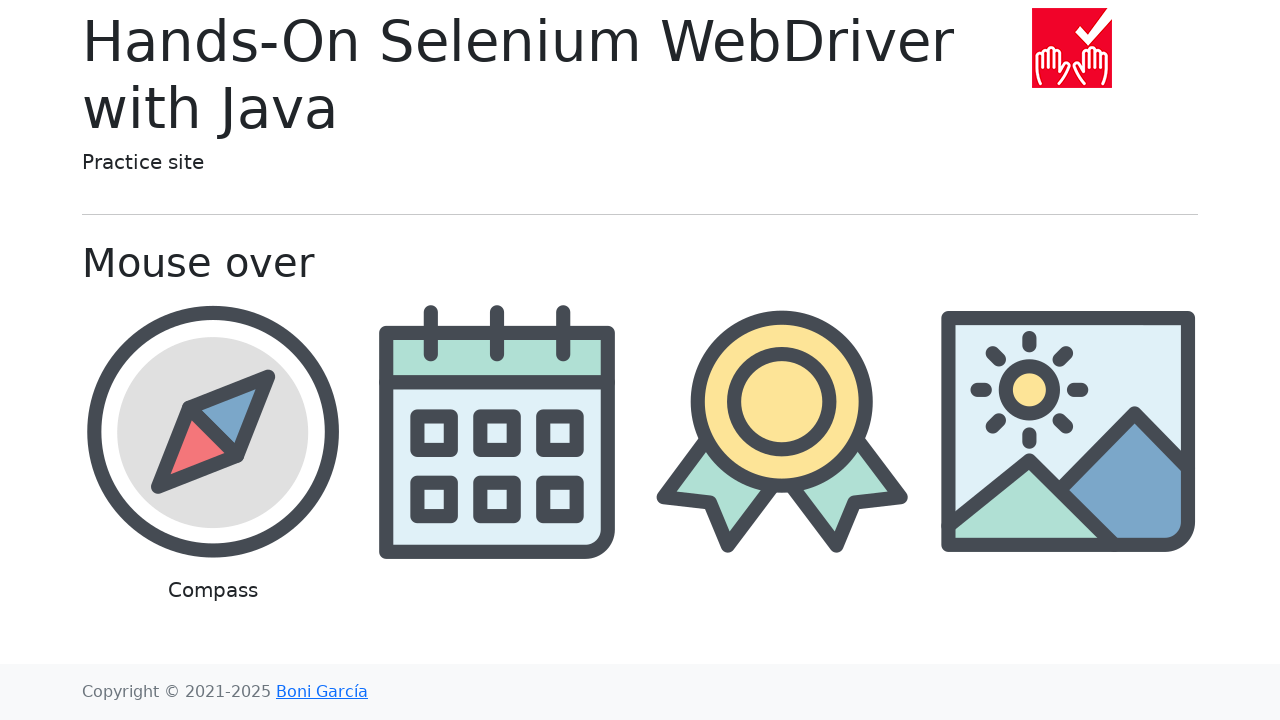

Compass tooltip appeared
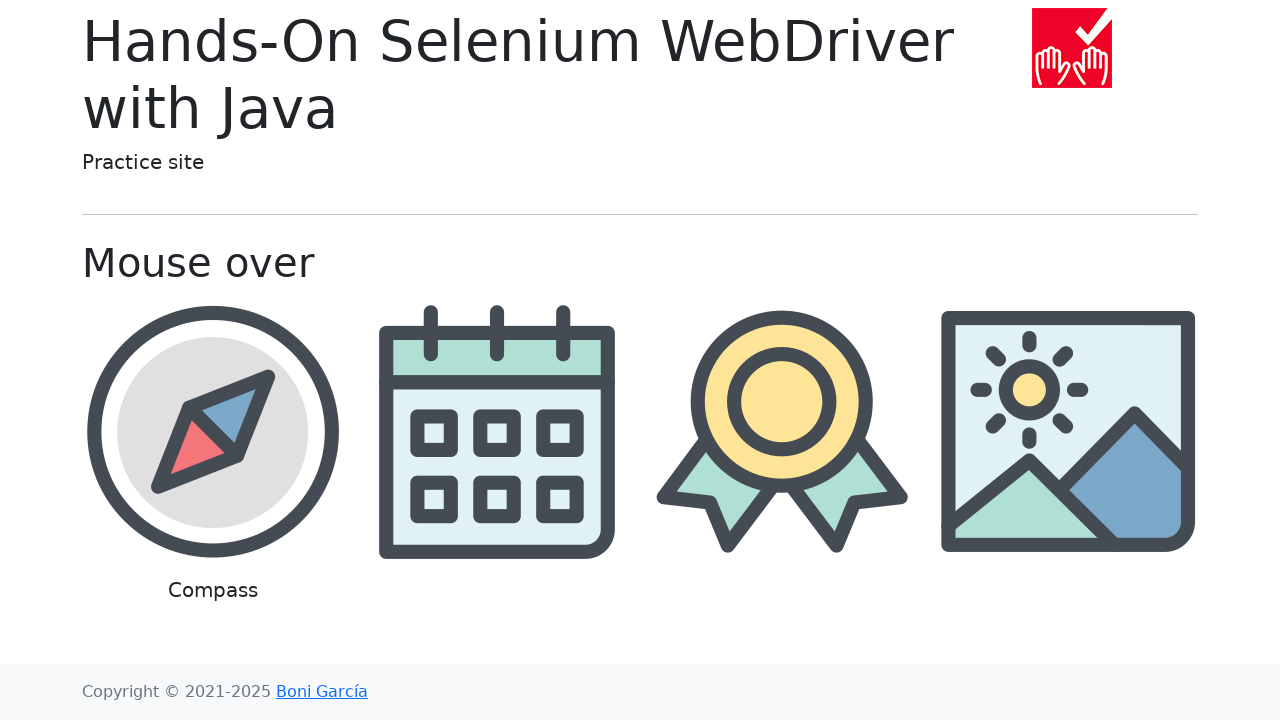

Moved mouse away from compass image to h5 element at (545, 162) on h5
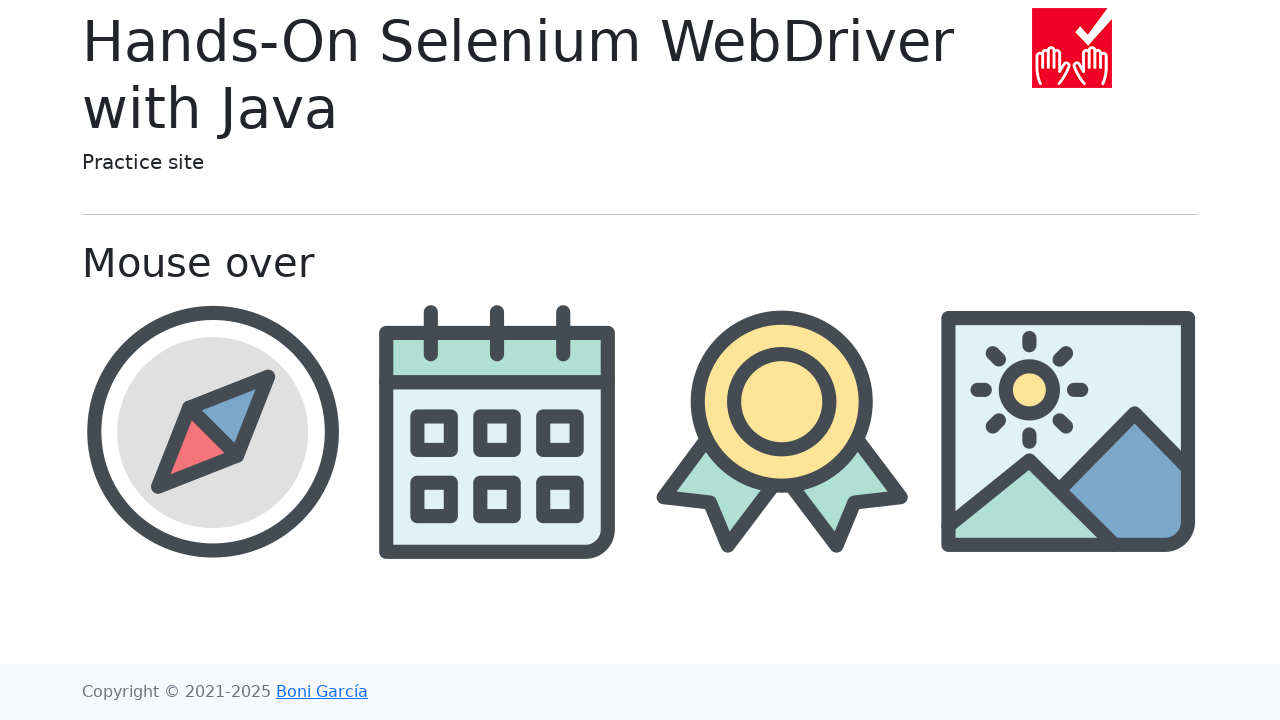

Hovered over calendar image at (498, 431) on img[src='img/calendar.png']
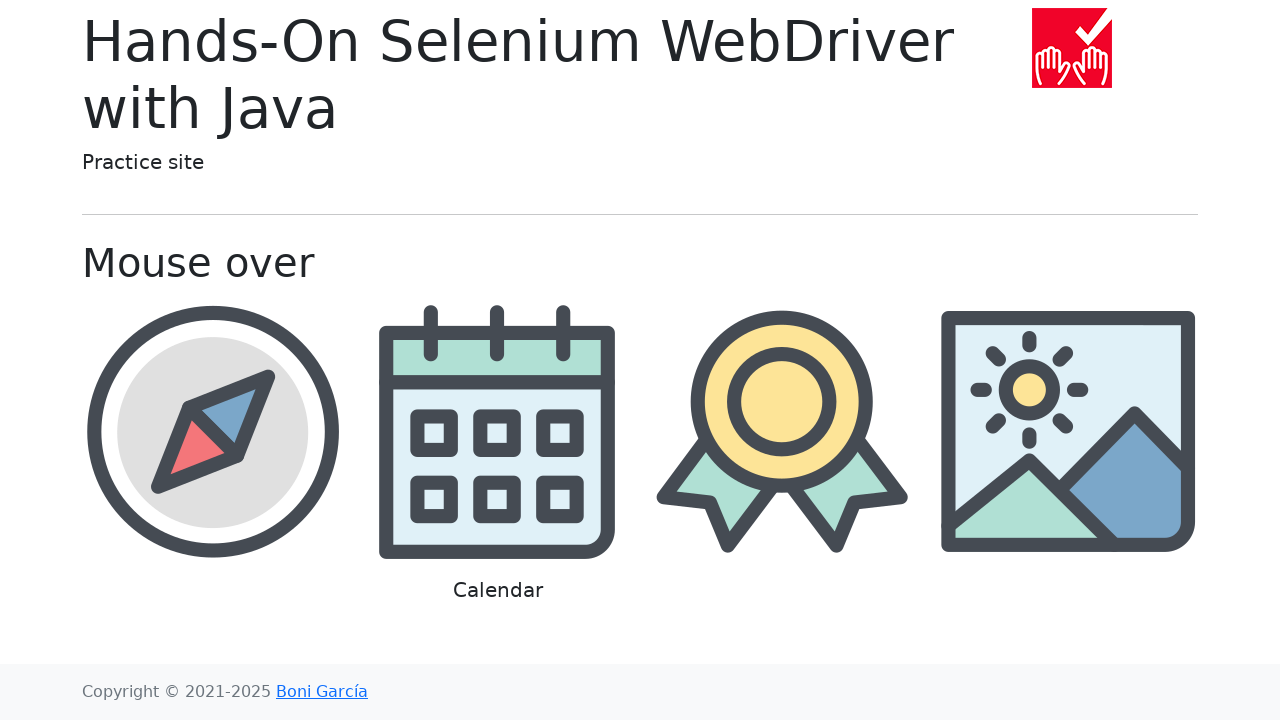

Calendar tooltip appeared
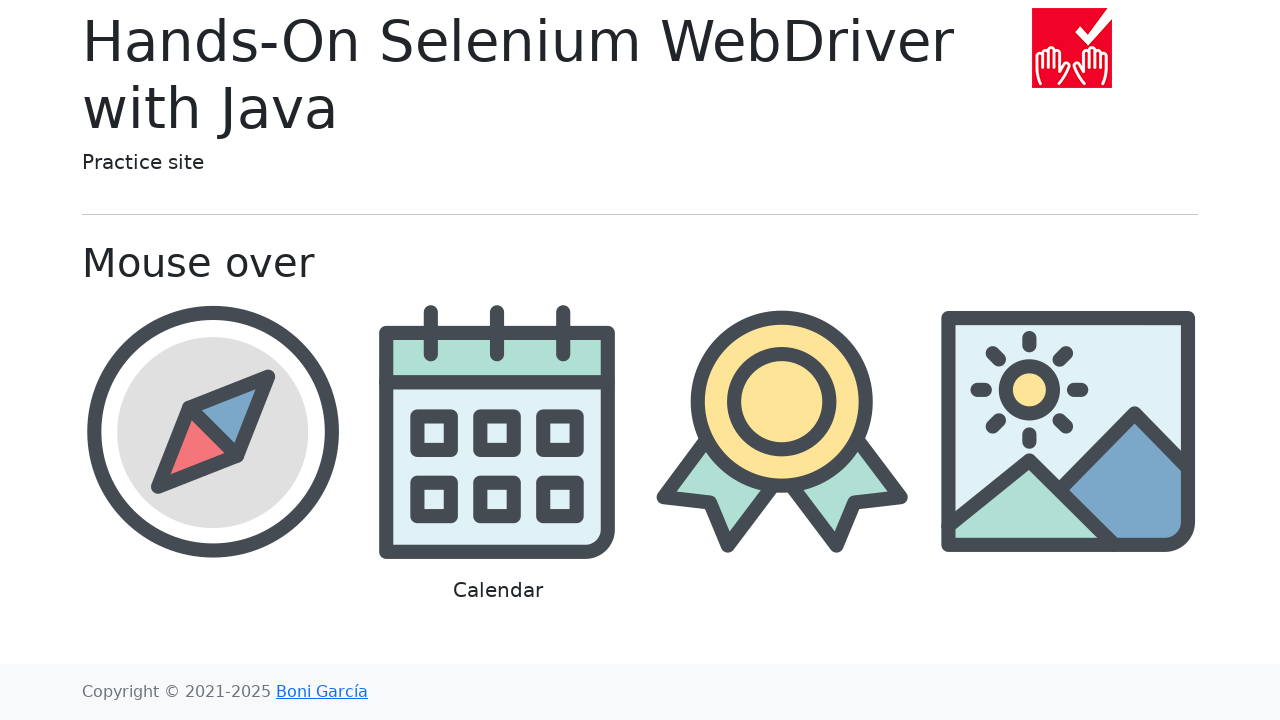

Moved mouse away from calendar image to h5 element at (545, 162) on h5
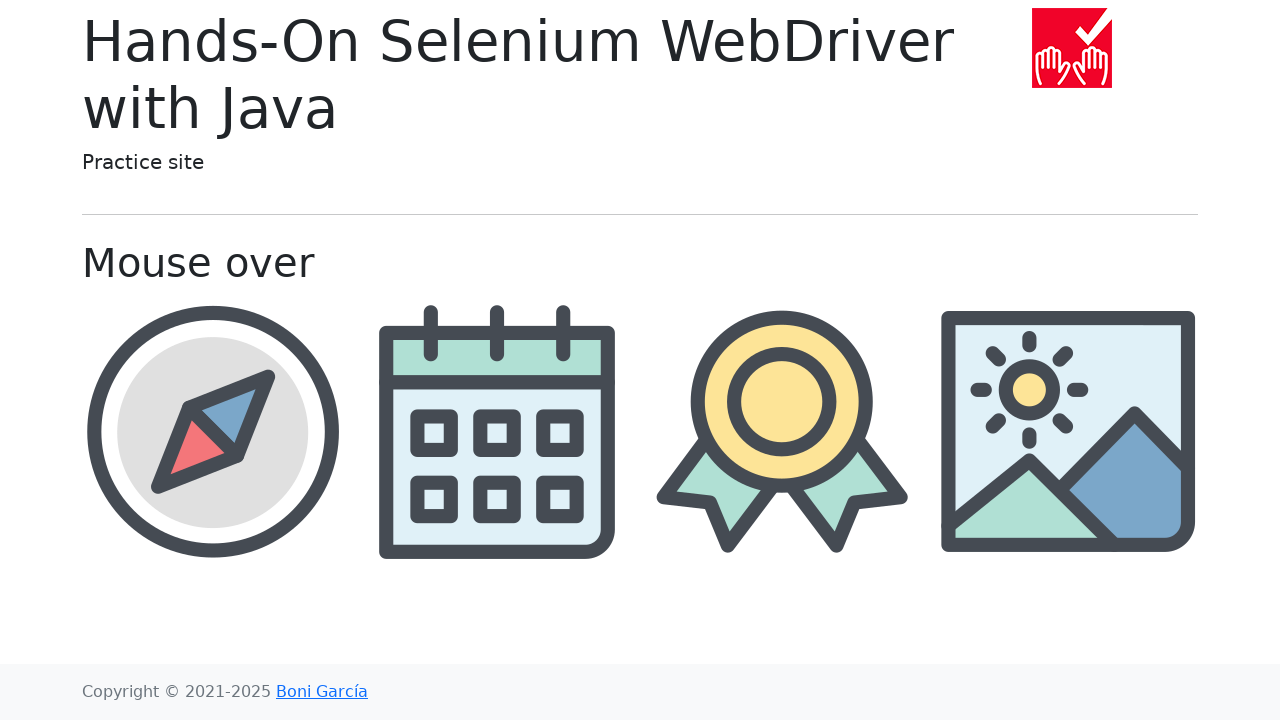

Hovered over award image at (782, 431) on img[src='img/award.png']
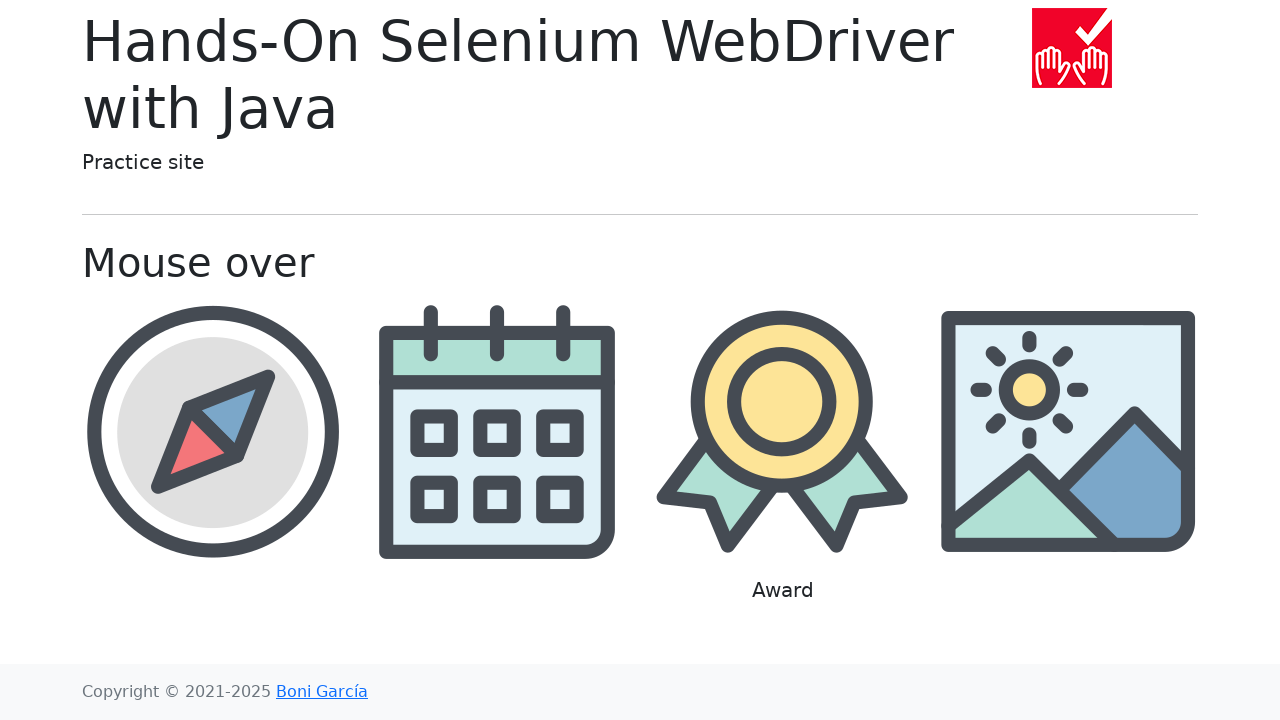

Award tooltip appeared
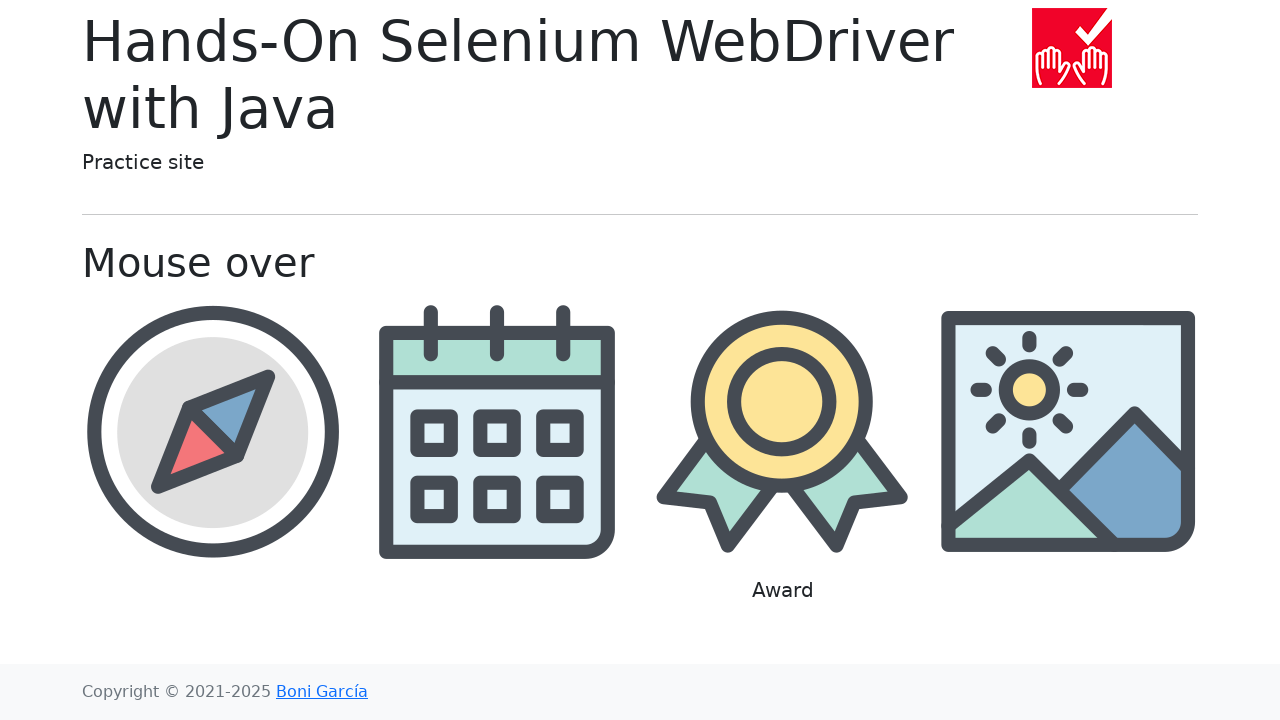

Moved mouse away from award image to h5 element at (545, 162) on h5
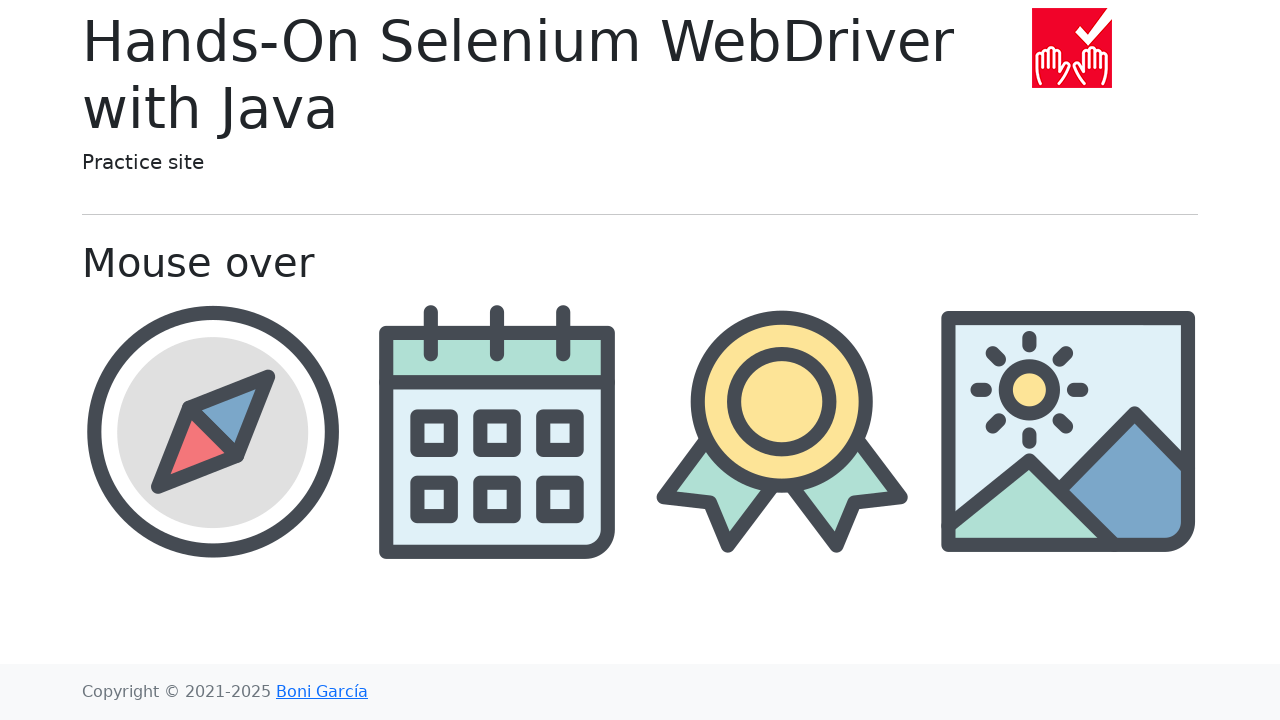

Hovered over landscape image at (1068, 431) on img[src='img/landscape.png']
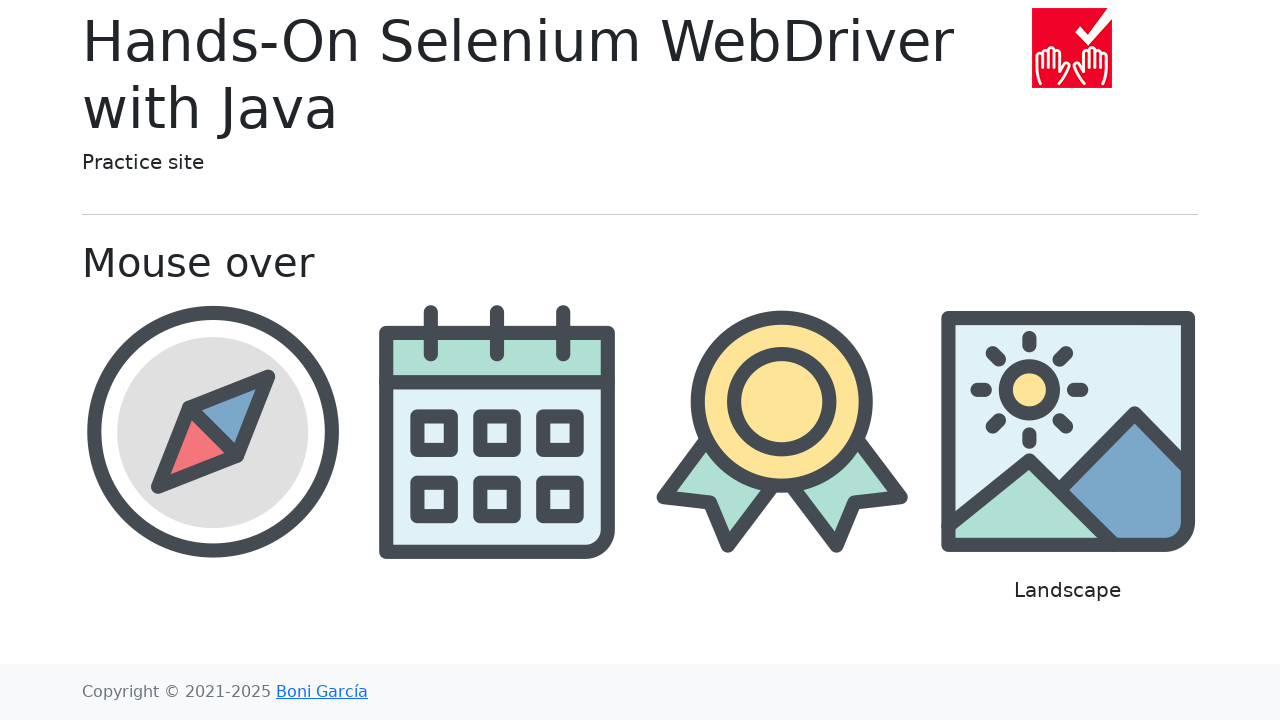

Landscape tooltip appeared
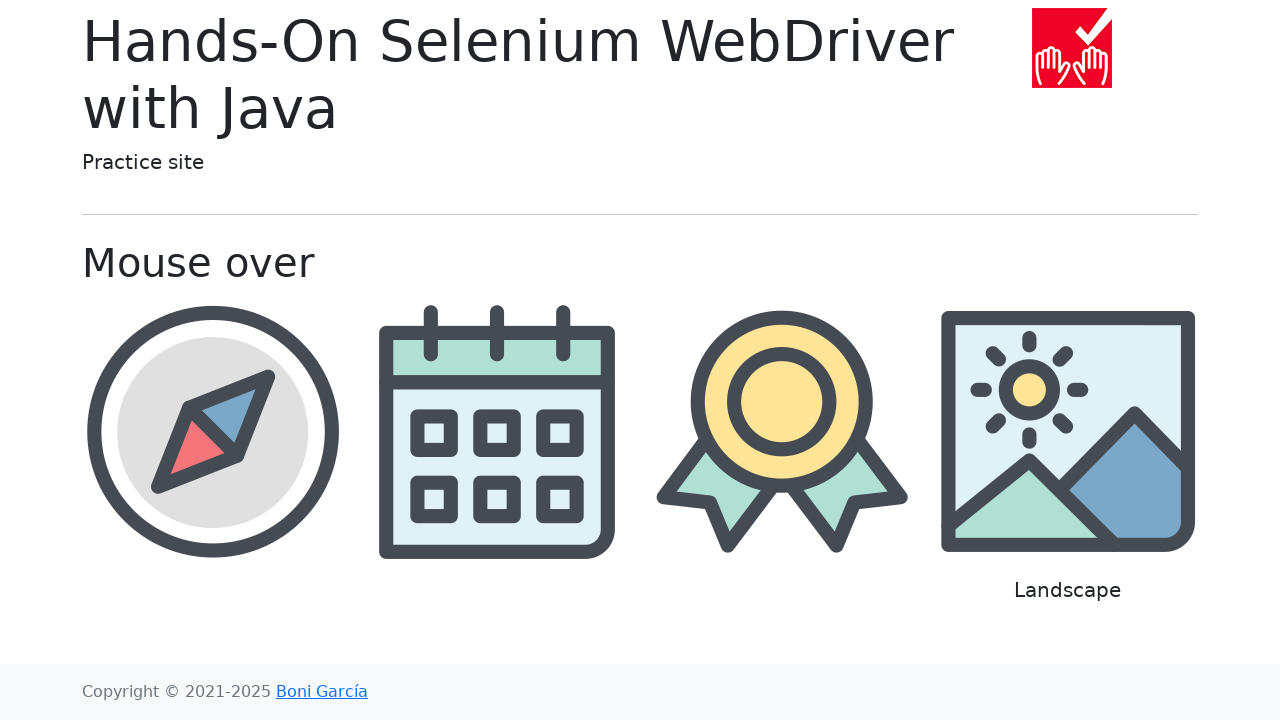

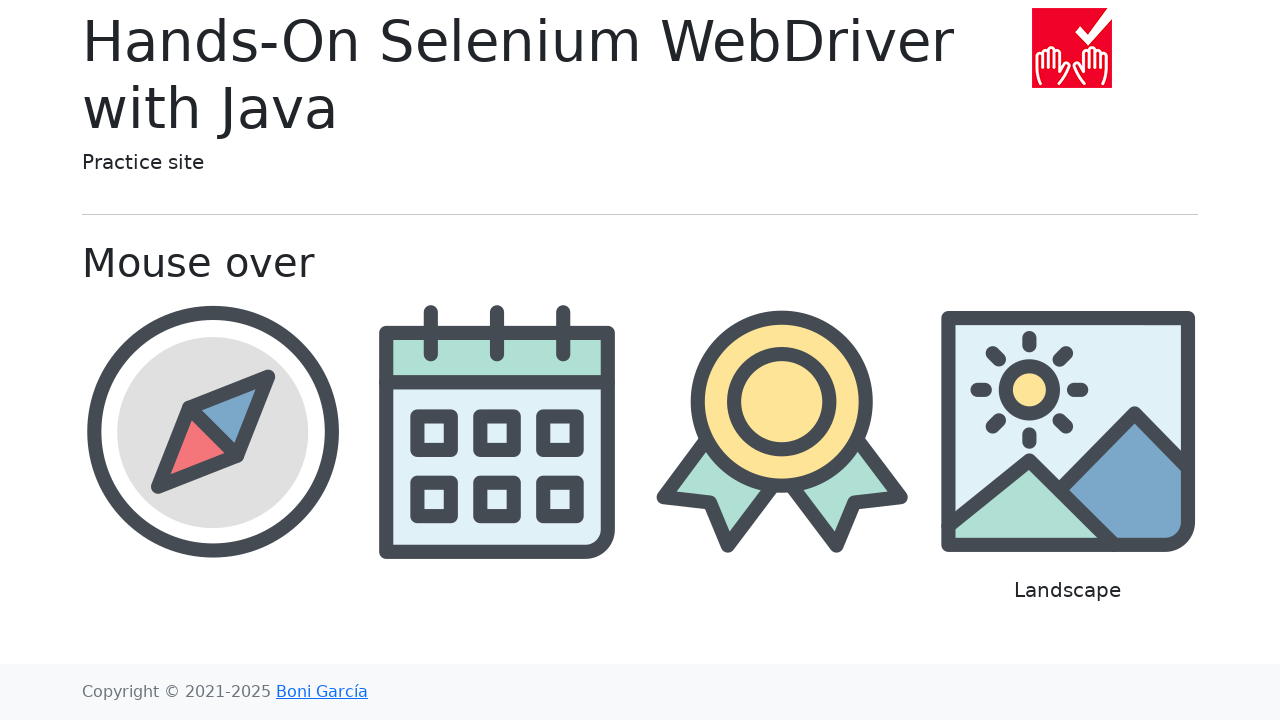